Tests network request interception by setting up a route to block image resources (png, jpg, jpeg, svg) and then navigating to a shop page to verify the blocking works.

Starting URL: https://practice.sdetunicorns.com/shop/

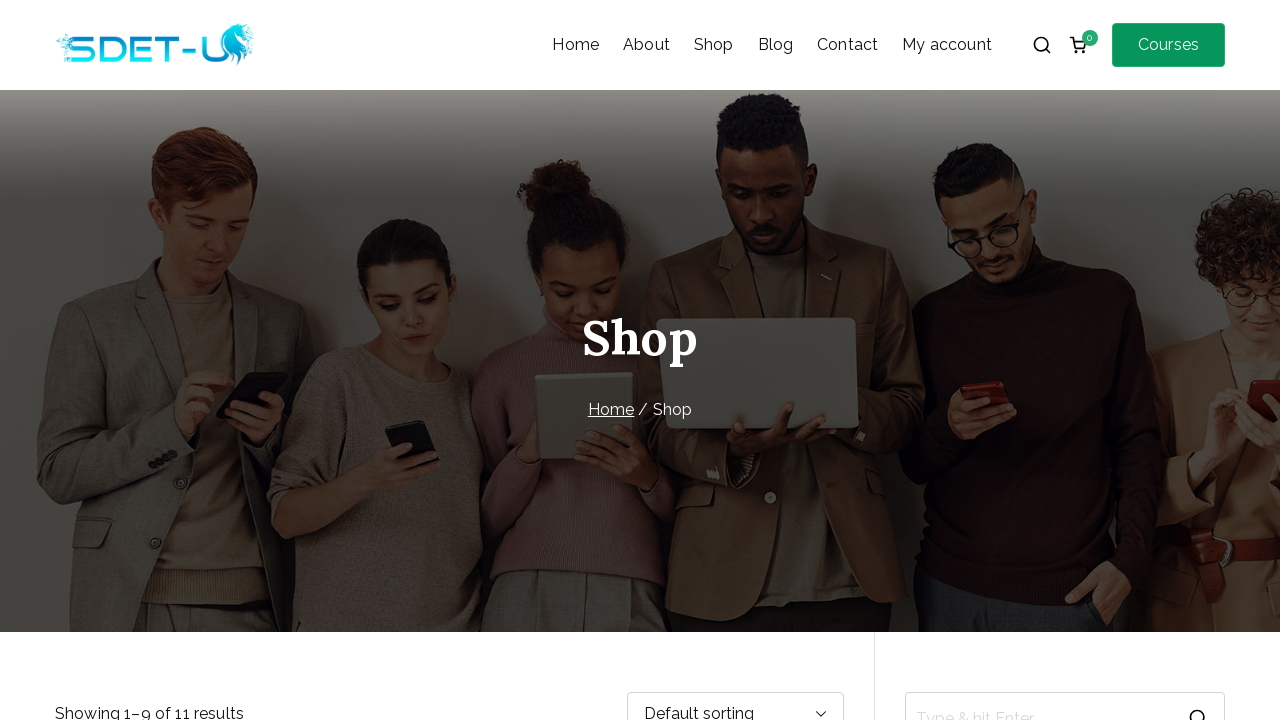

Set up route to block image resources (png, jpg, jpeg, svg)
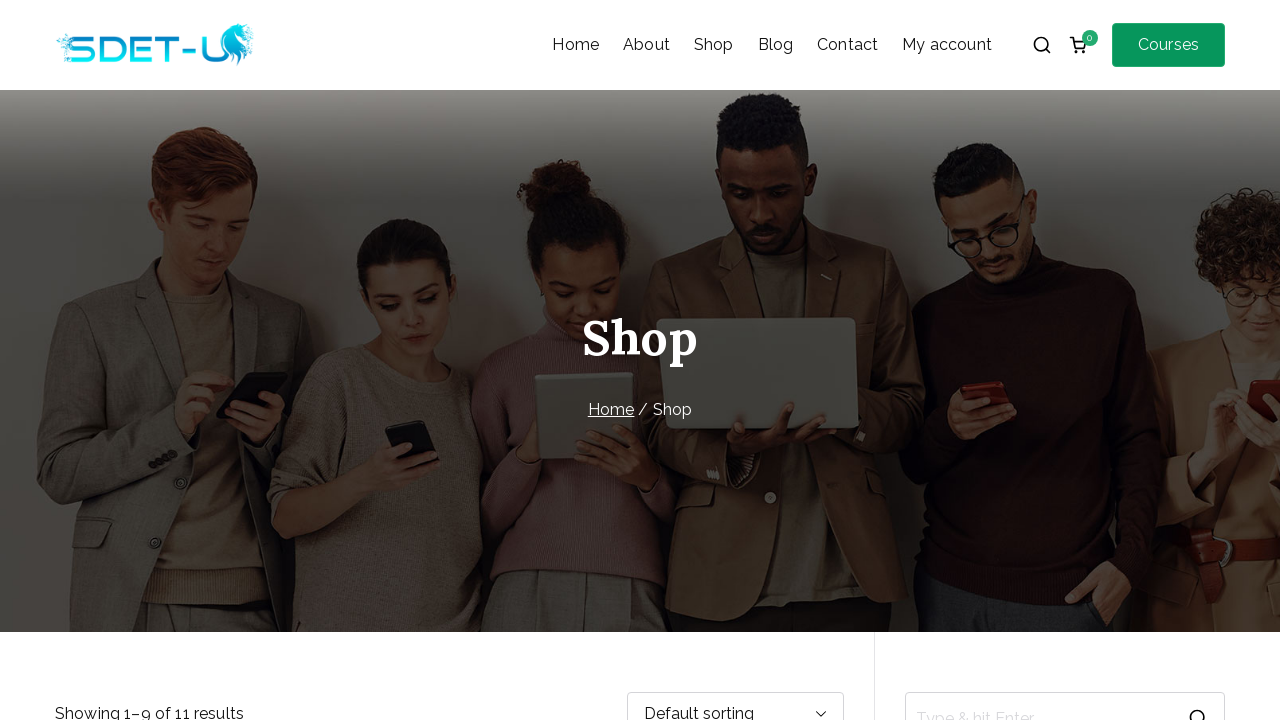

Configured listener for failed requests
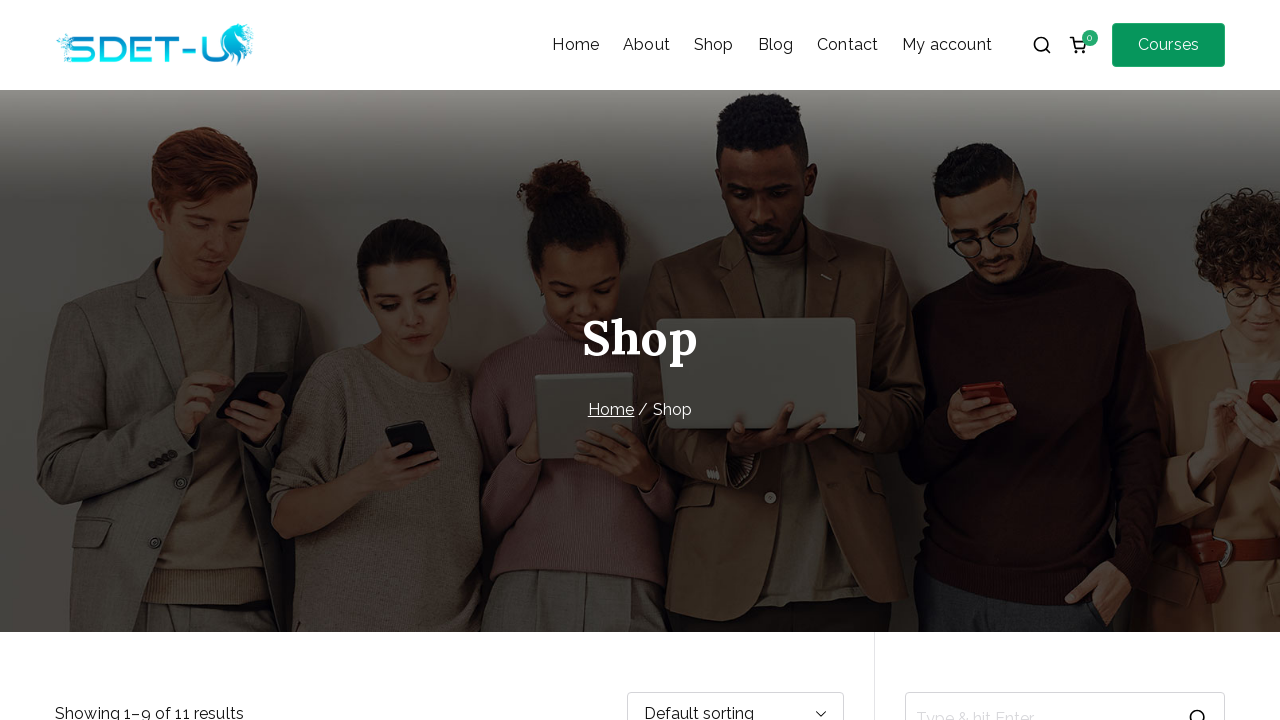

Navigated to shop page
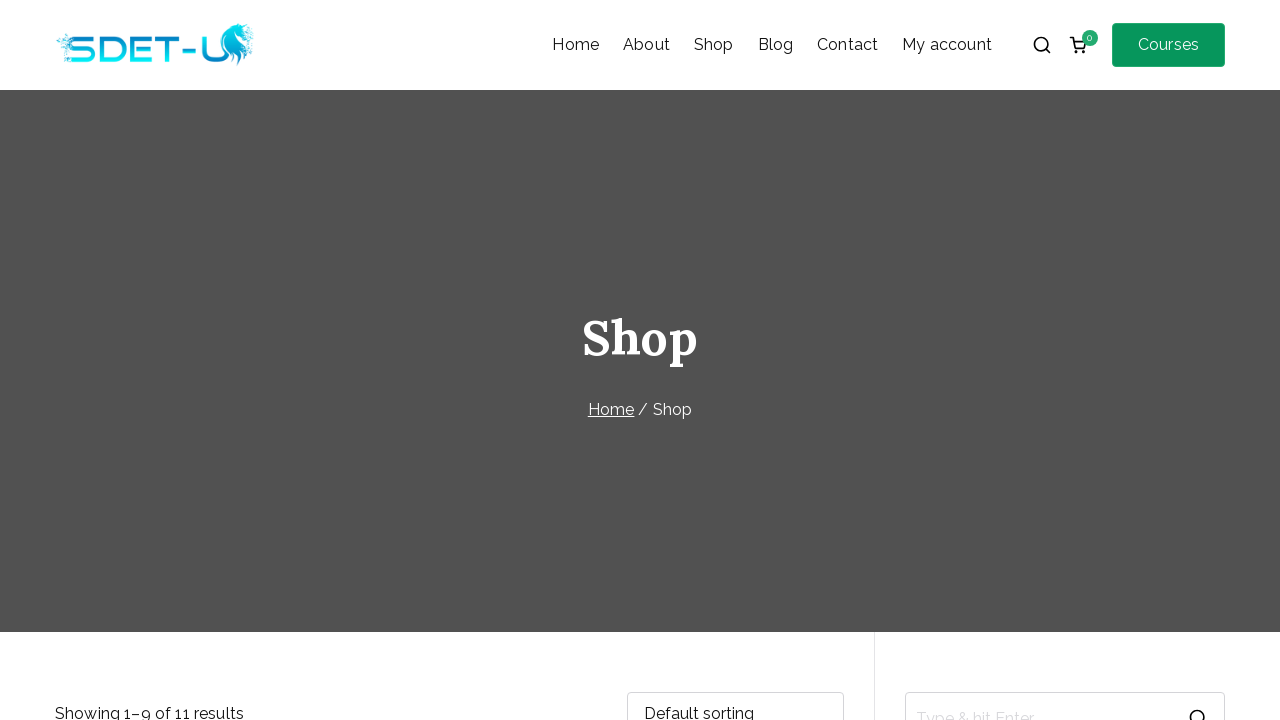

Page fully loaded with networkidle state
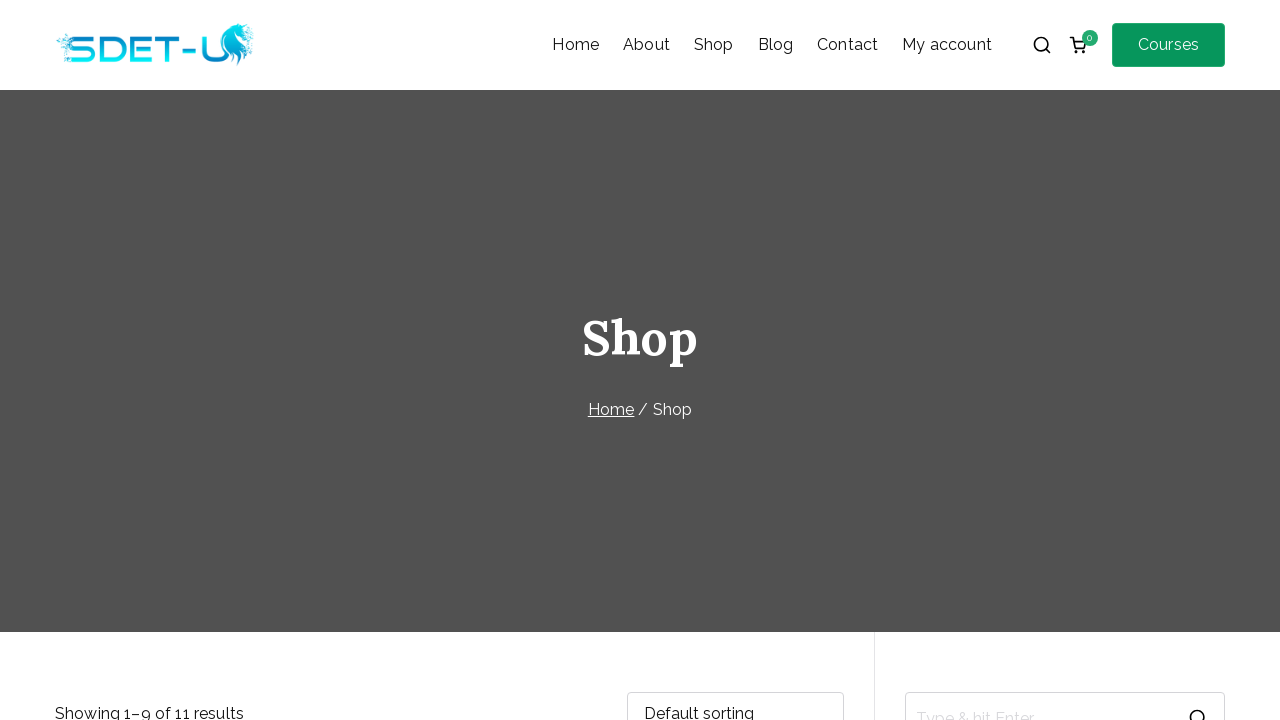

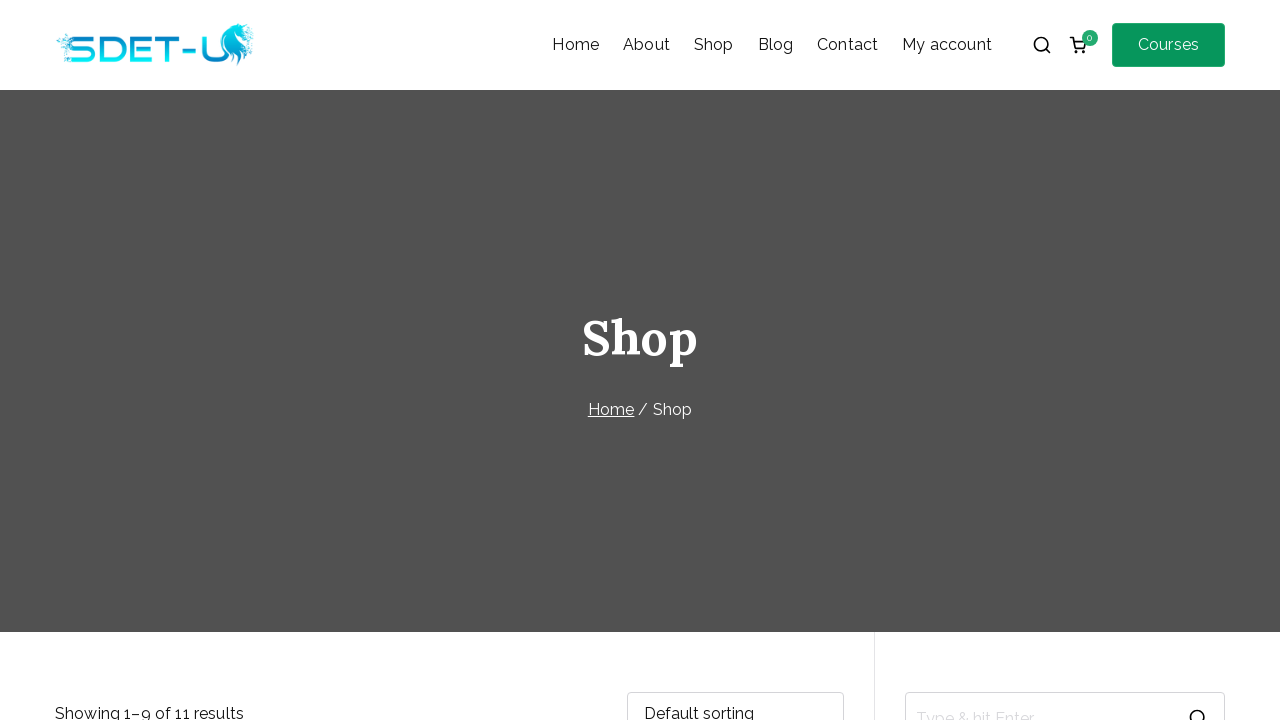